Tests dynamic dropdown selection by clicking on an origin station dropdown, selecting Bangalore (BLR) as origin, and then selecting Chennai (MAA) as the destination.

Starting URL: https://rahulshettyacademy.com/dropdownsPractise/

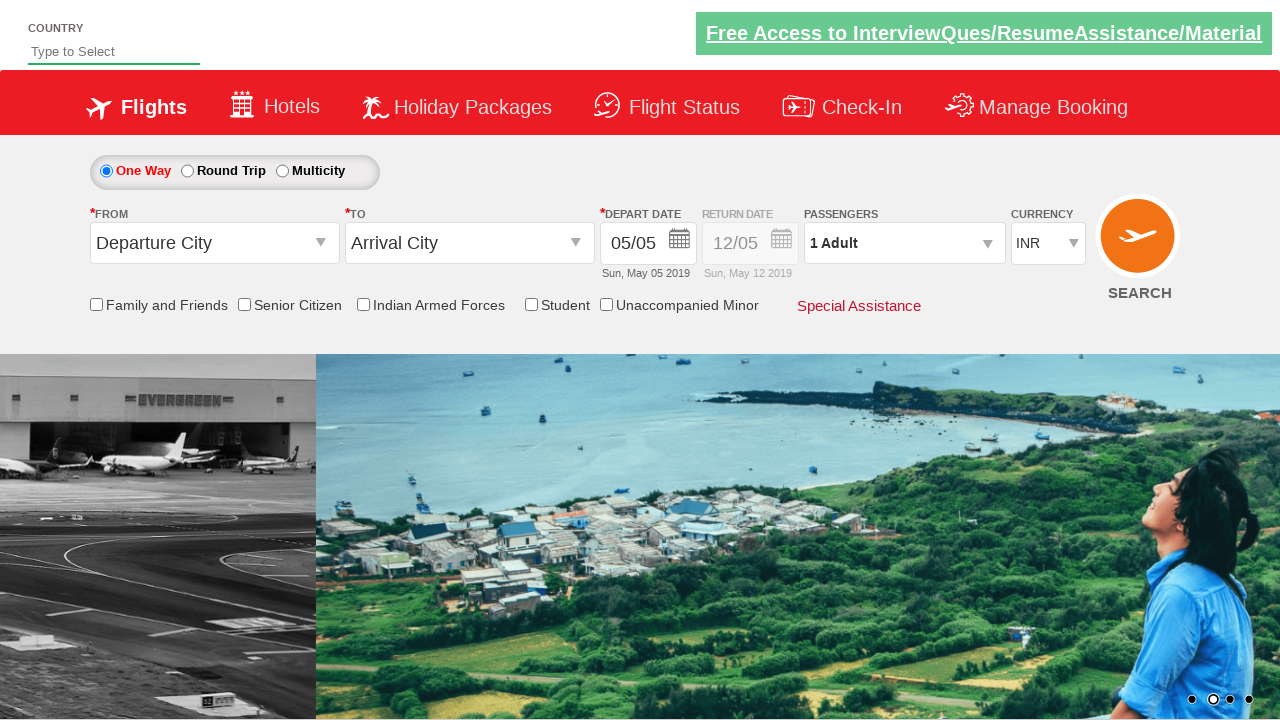

Clicked on origin station dropdown to open it at (214, 243) on #ctl00_mainContent_ddl_originStation1_CTXT
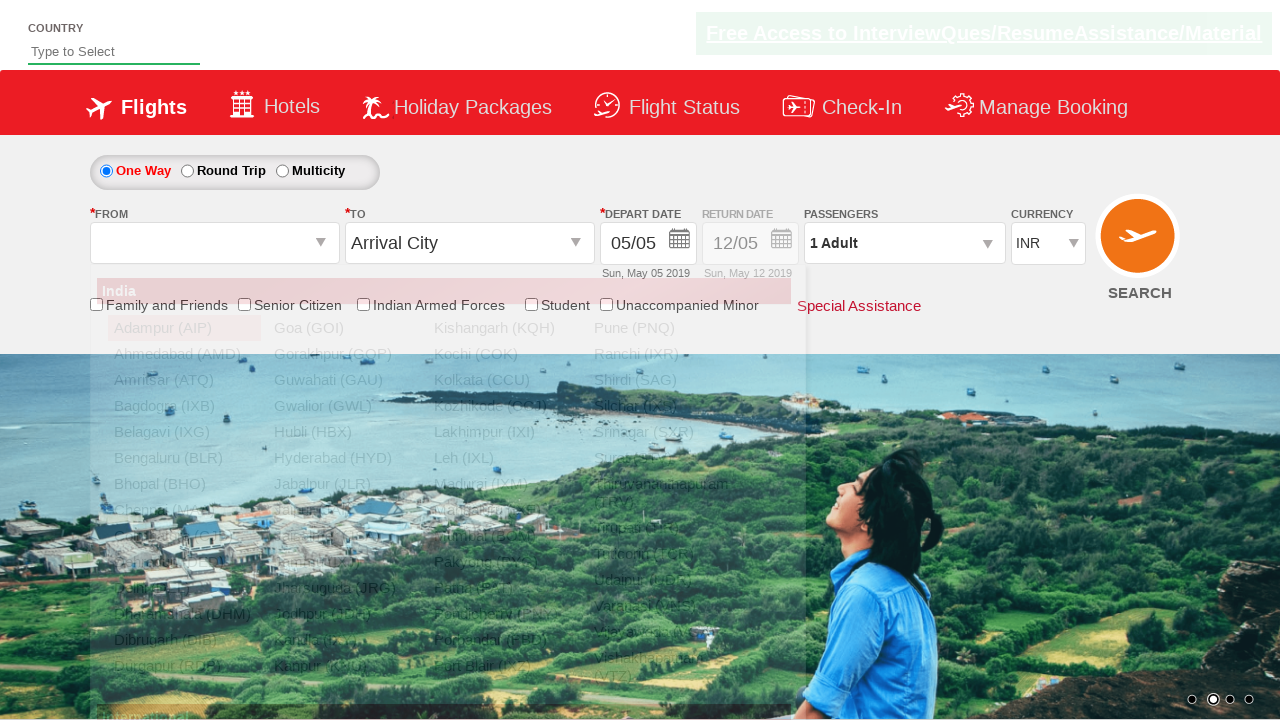

Selected Bangalore (BLR) as origin station at (184, 458) on a[value='BLR']
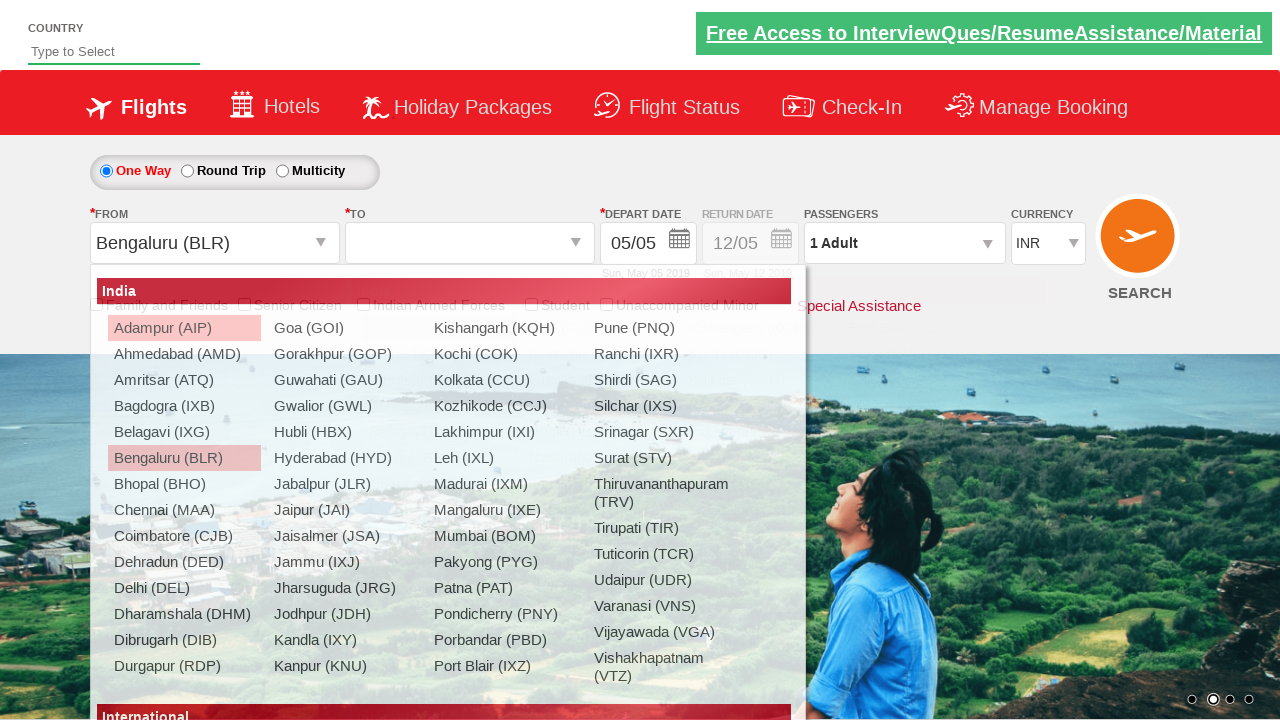

Waited for destination dropdown to be ready
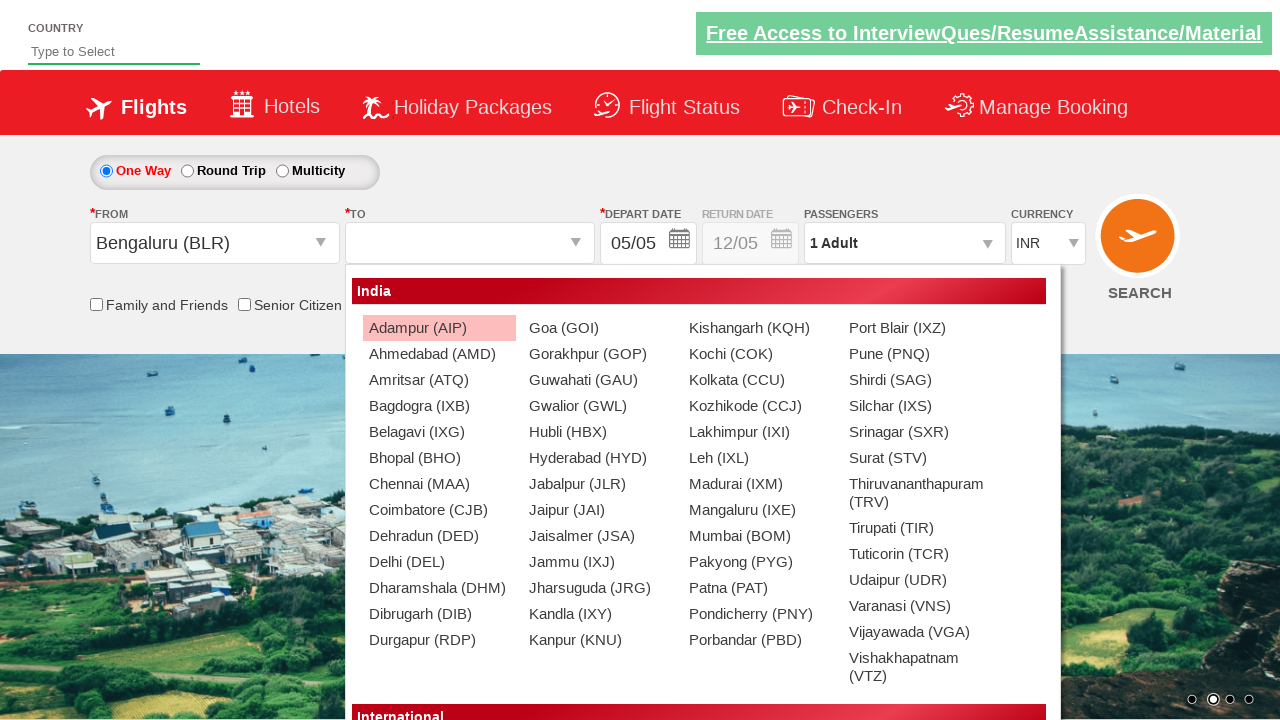

Selected Chennai (MAA) as destination station at (439, 484) on (//a[@value='MAA'])[2]
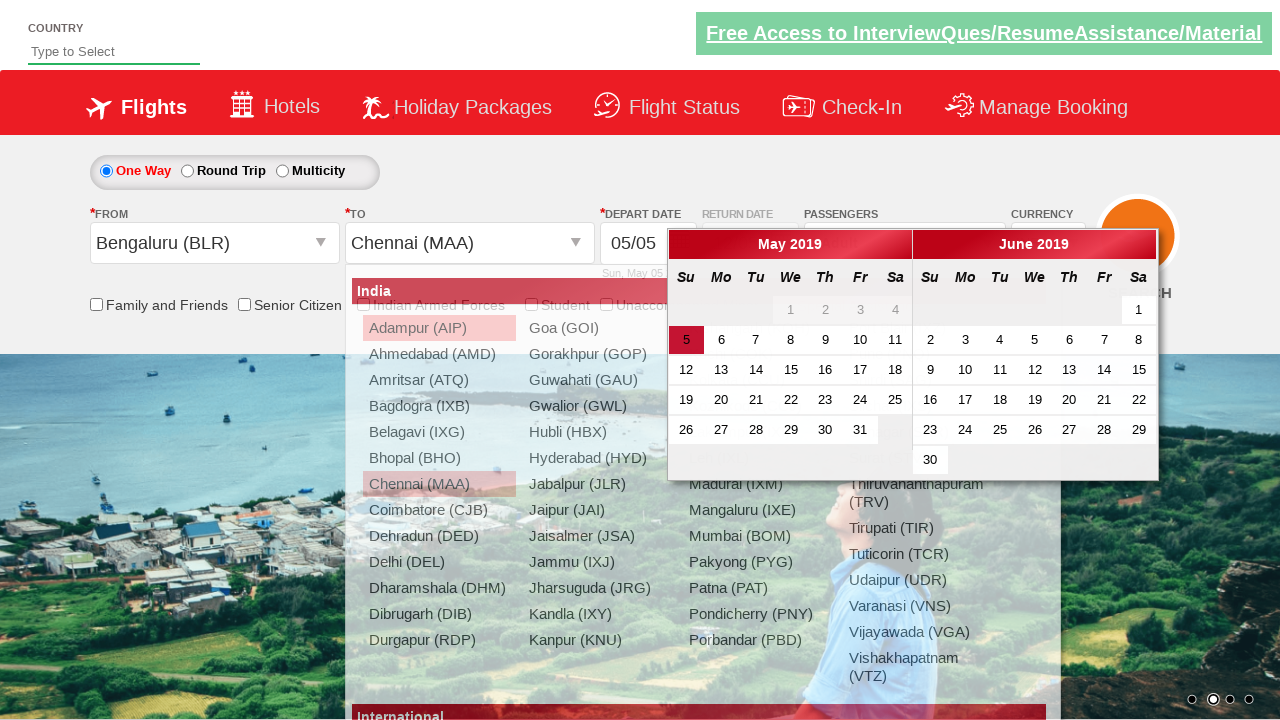

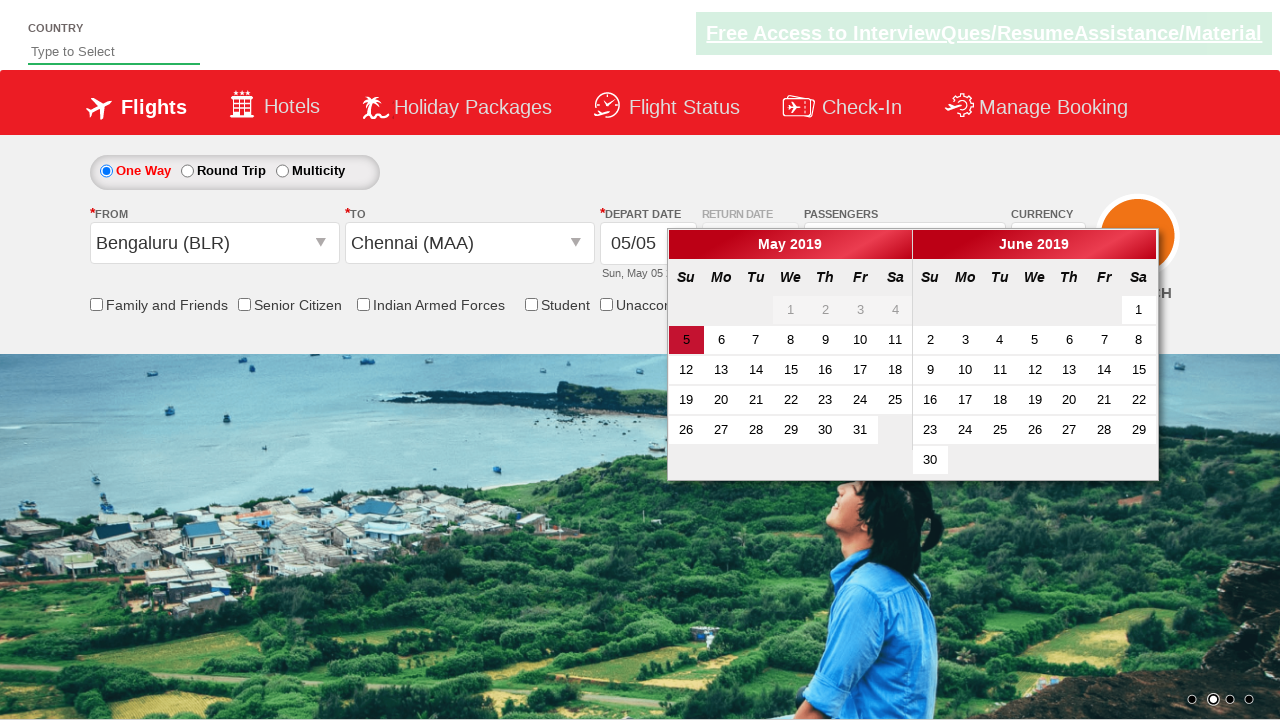